Tests basic browser navigation including getting page title, URL, navigating to another page, going back, and refreshing

Starting URL: https://rahulshettyacademy.com/

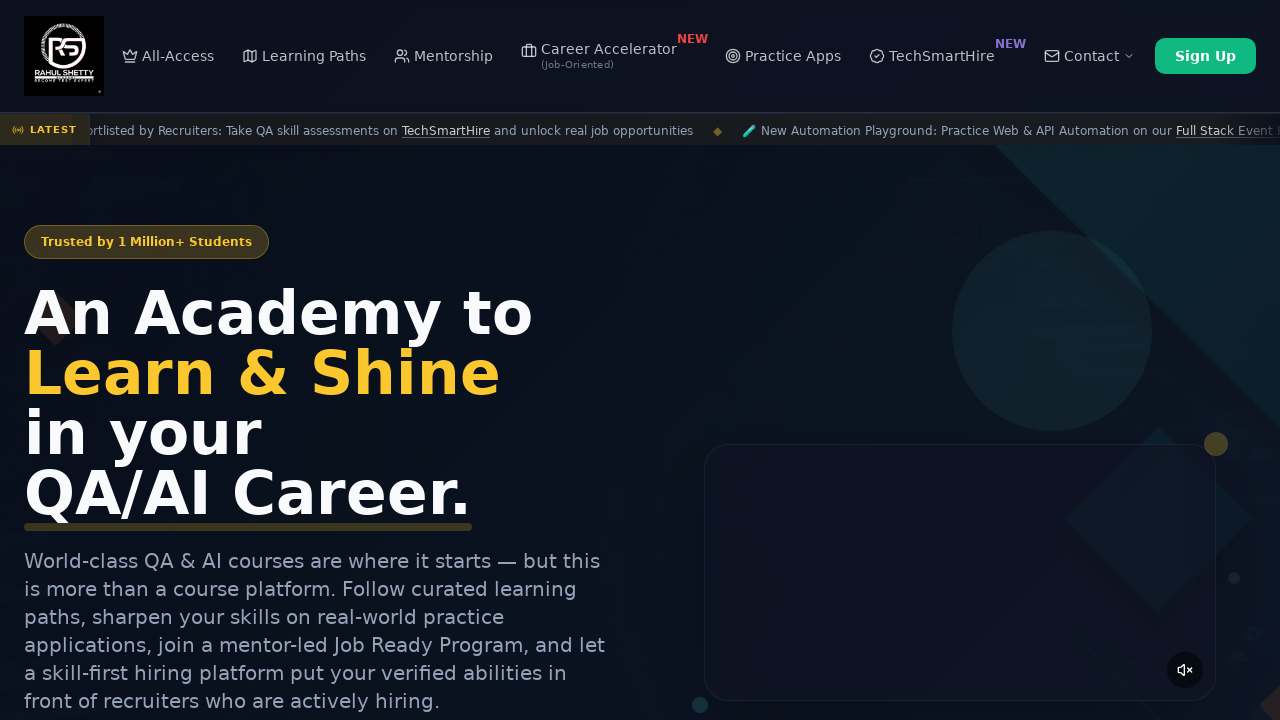

Retrieved and printed page title
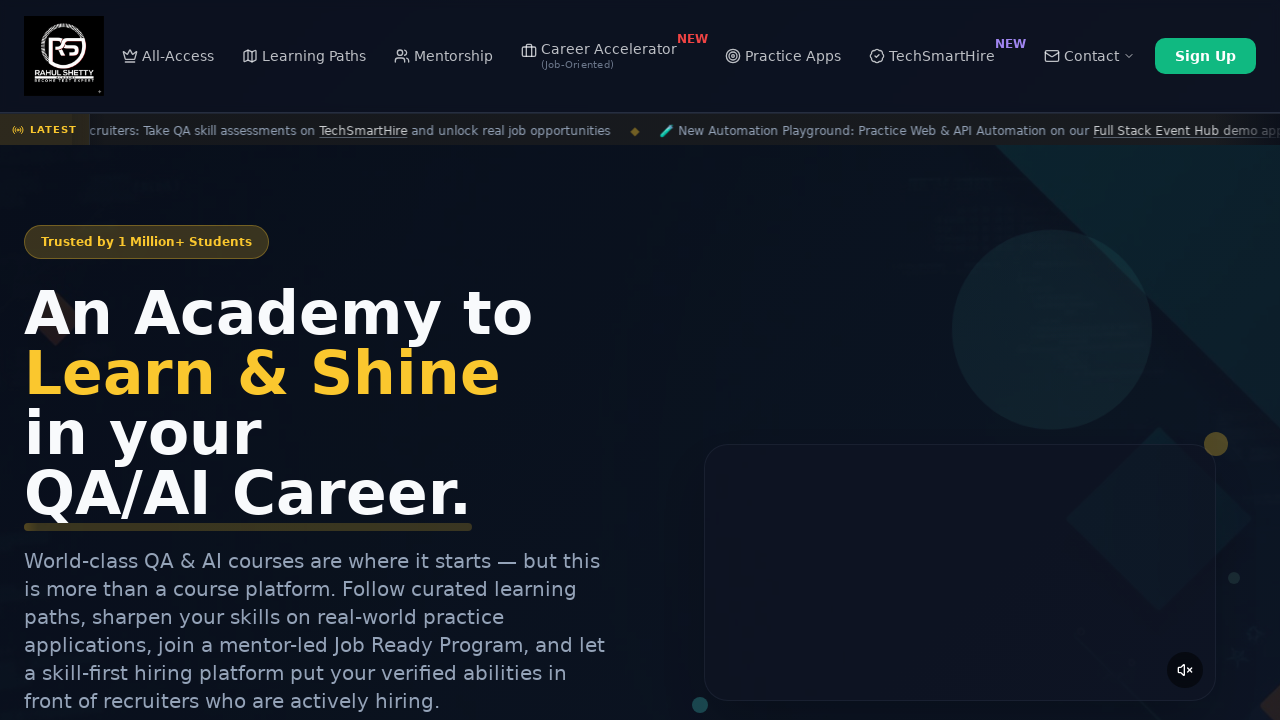

Retrieved and printed current page URL
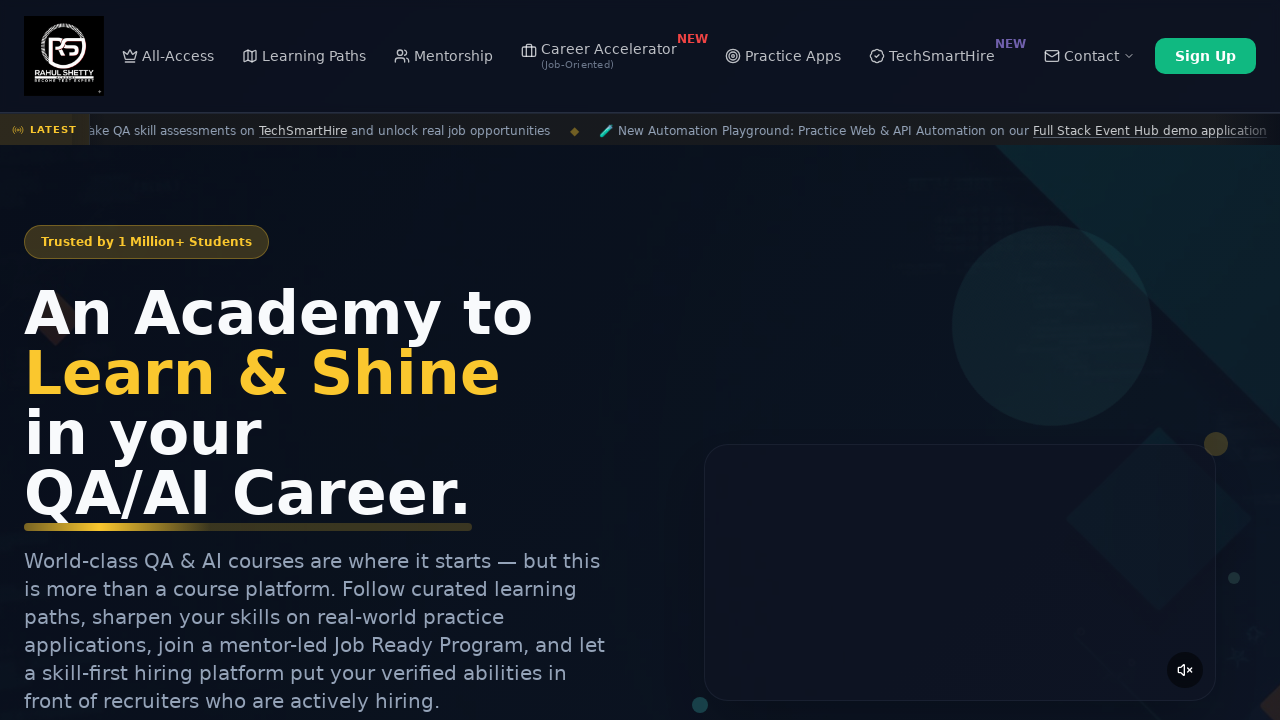

Navigated to AutomationPractice page
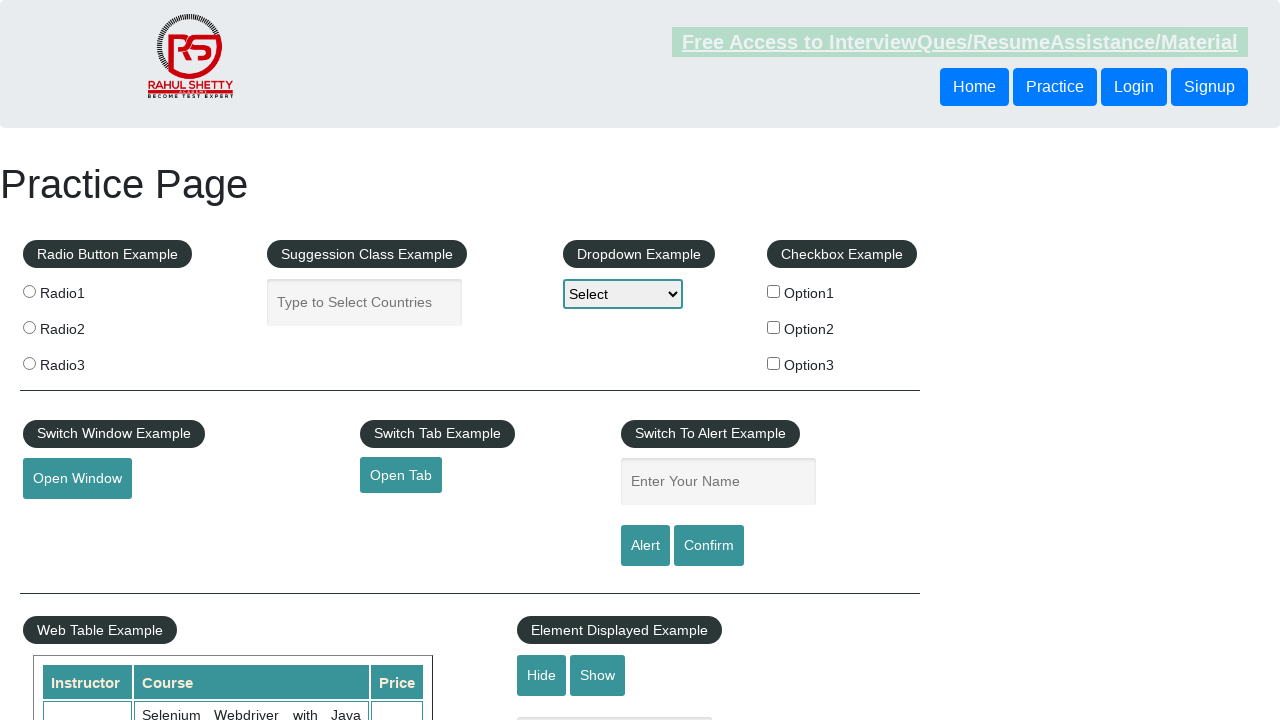

Navigated back to previous page
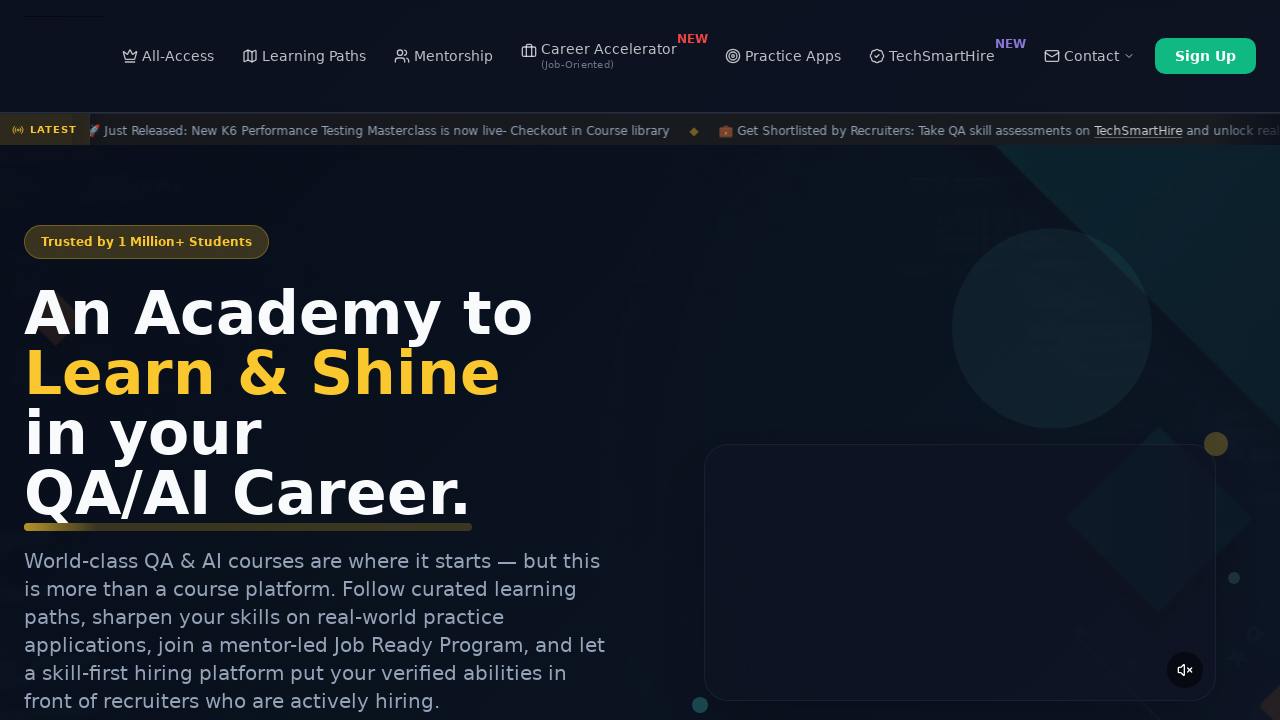

Refreshed the current page
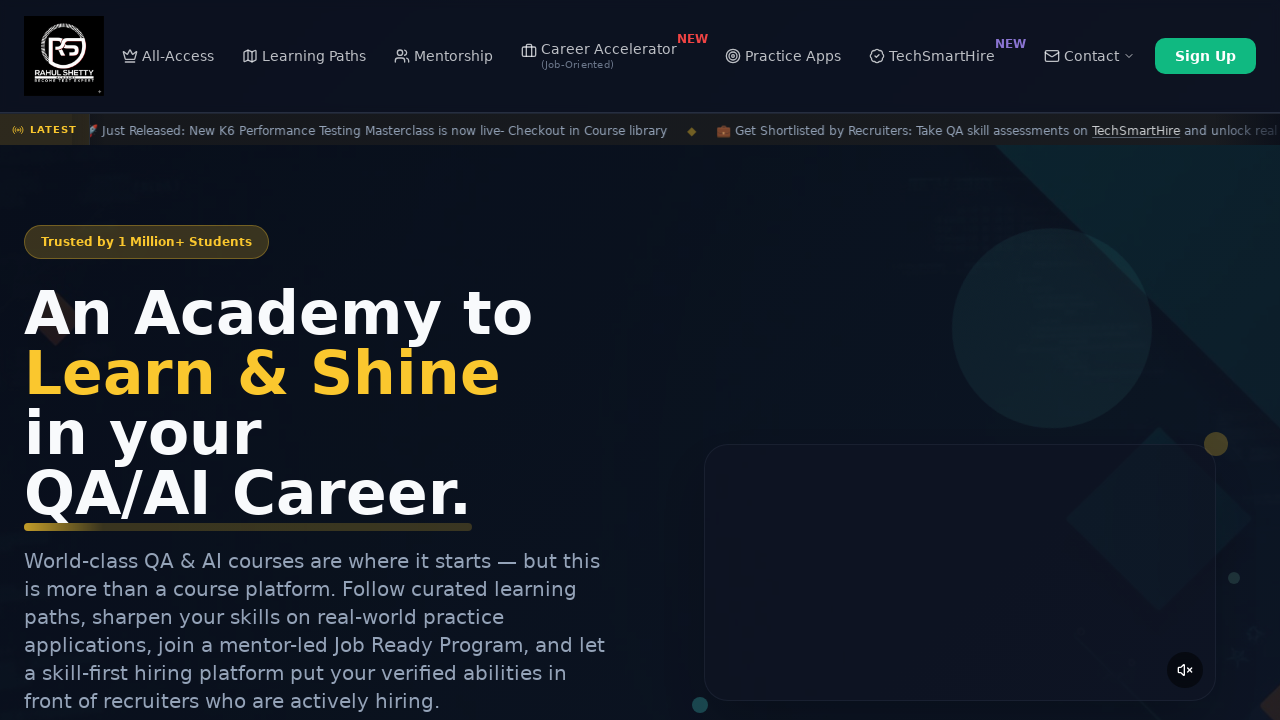

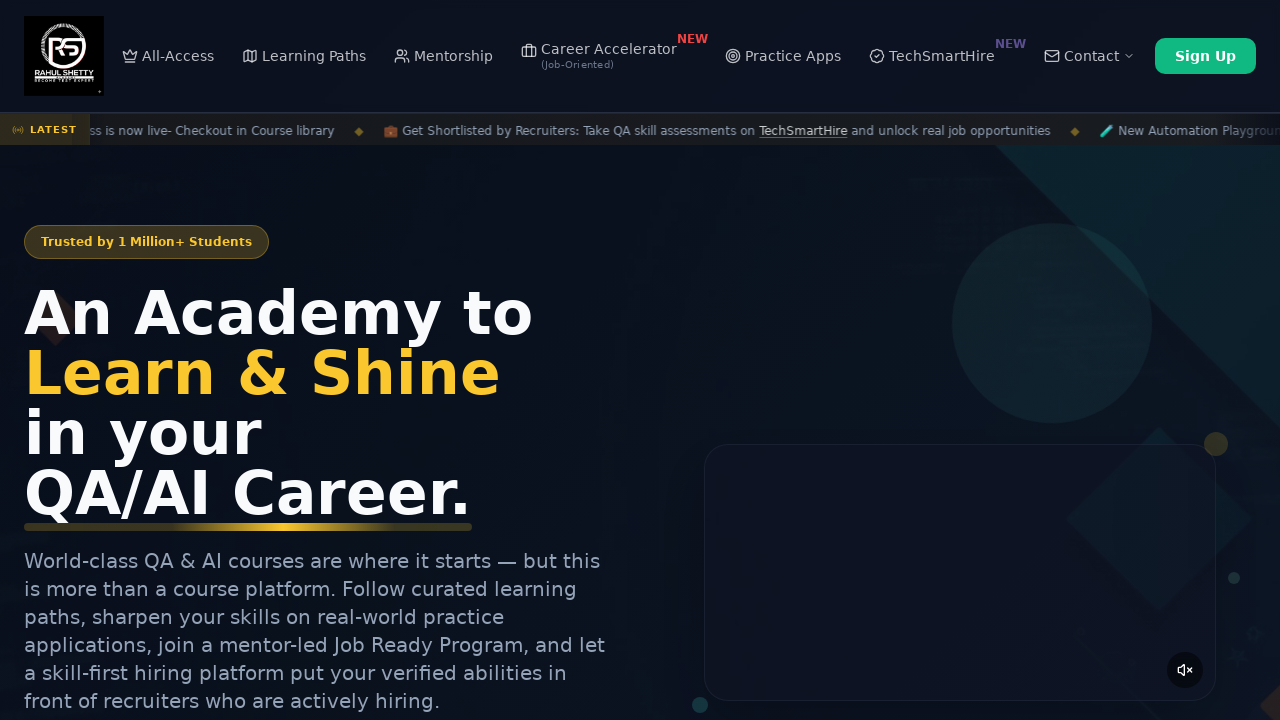